Navigates to a course content page, expands a section, right-clicks on a task link and uses keyboard navigation to select an option from the context menu

Starting URL: http://greenstech.in/selenium-course-content.html

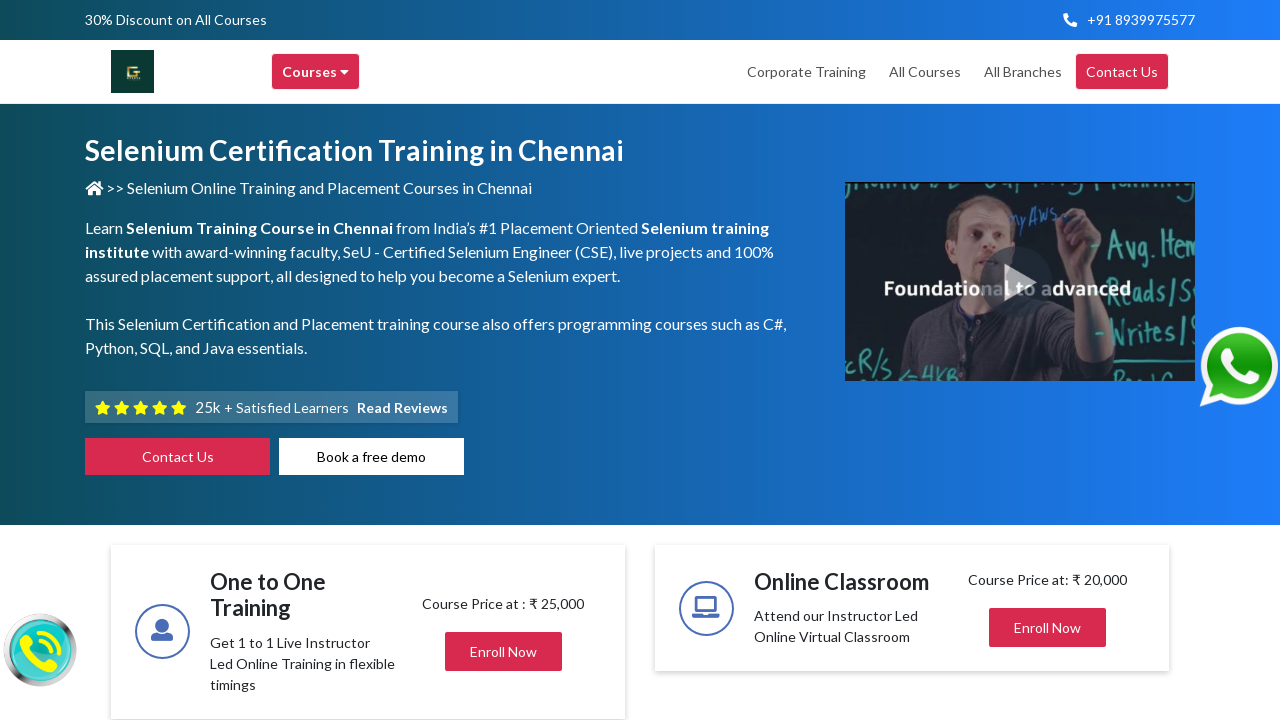

Clicked on heading303 to expand section at (1048, 360) on #heading303
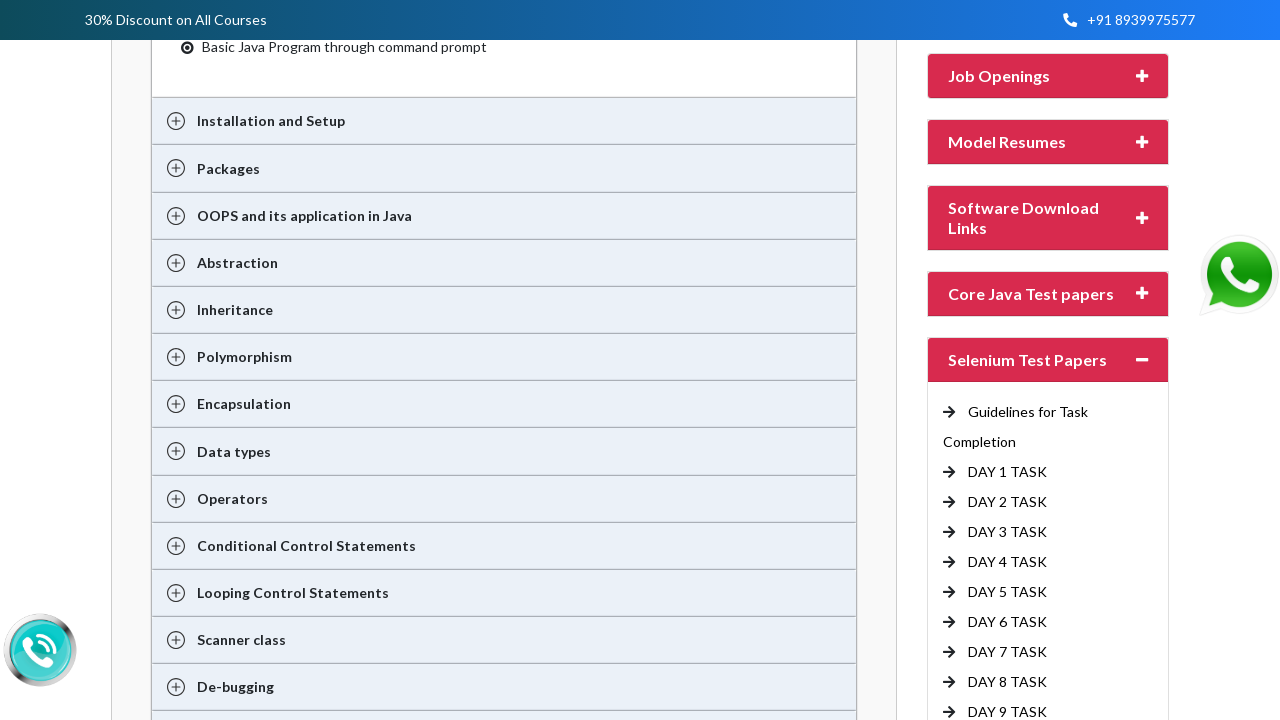

Right-clicked on DAY 6 TASK link to open context menu at (1008, 622) on //a[text()=' DAY 6 TASK'][1]
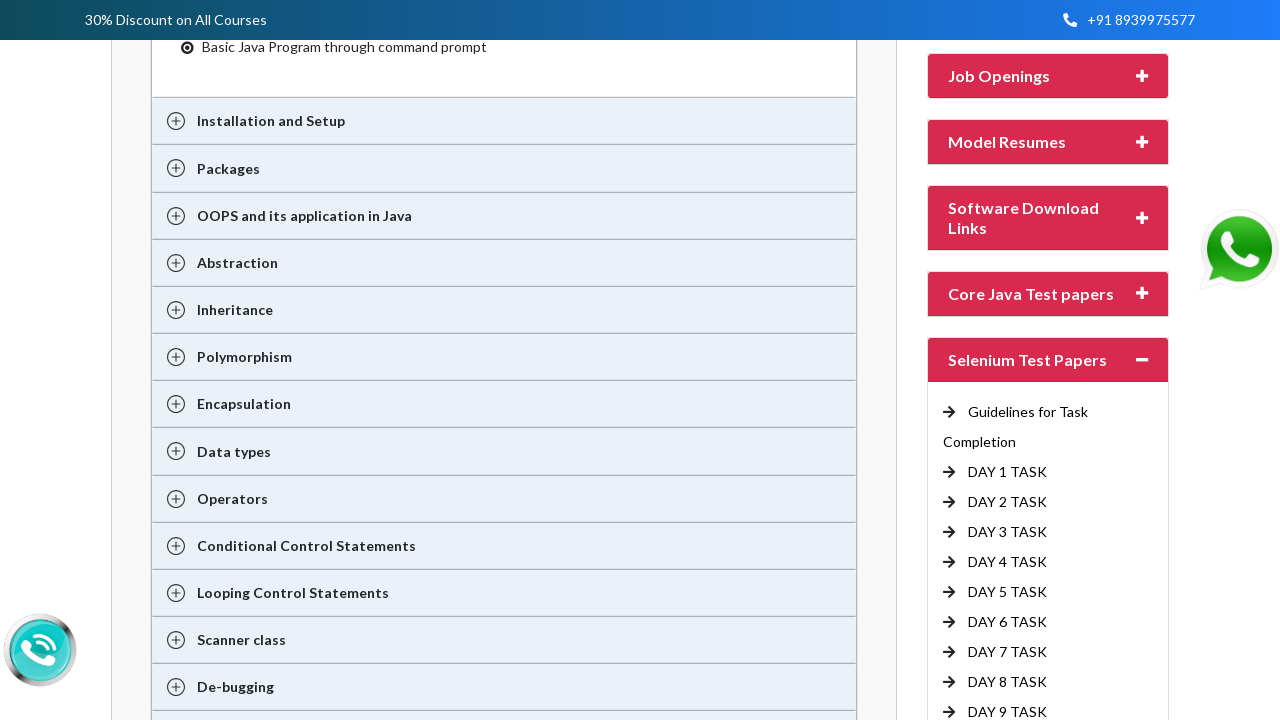

Pressed ArrowDown to navigate context menu (iteration 1/6)
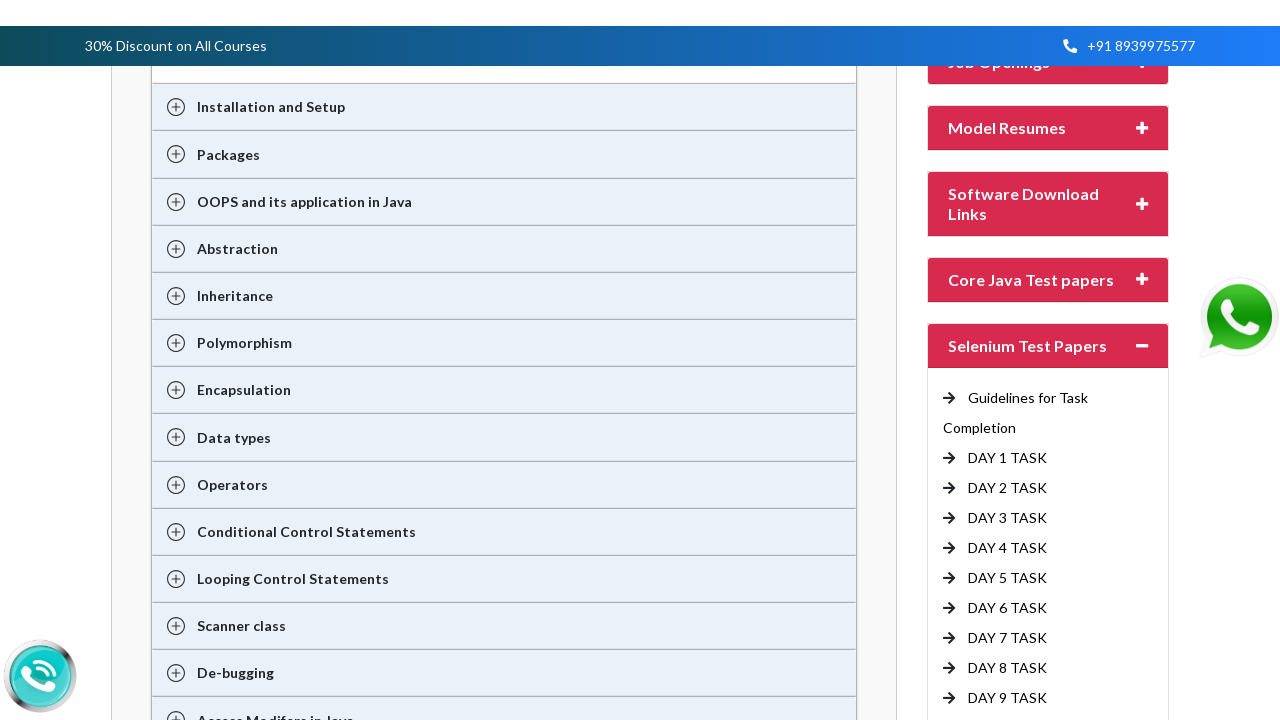

Pressed ArrowDown to navigate context menu (iteration 2/6)
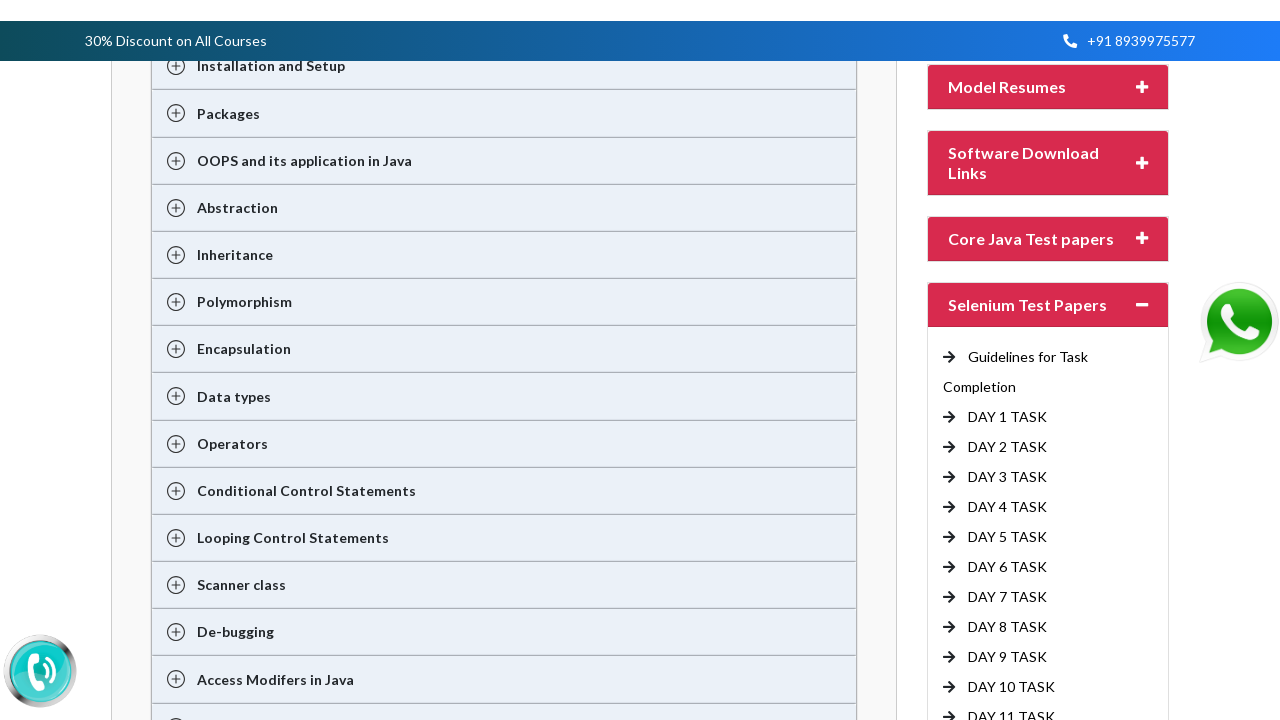

Pressed ArrowDown to navigate context menu (iteration 3/6)
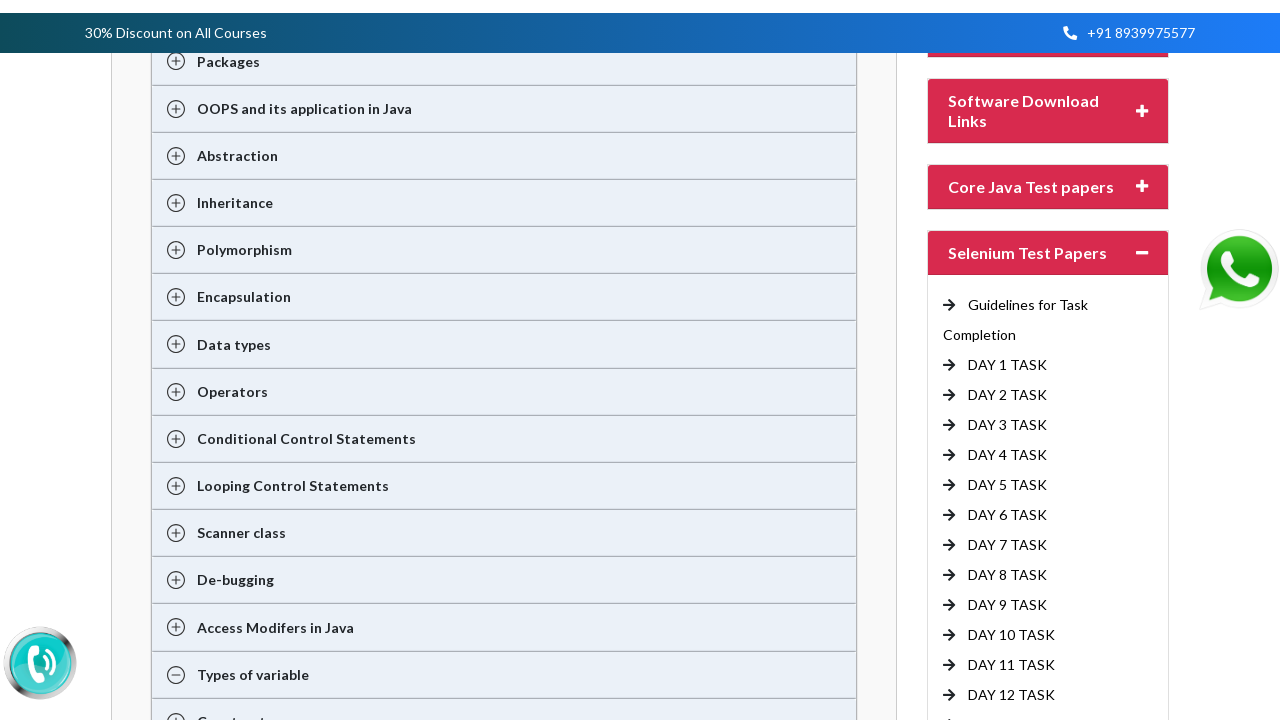

Pressed ArrowDown to navigate context menu (iteration 4/6)
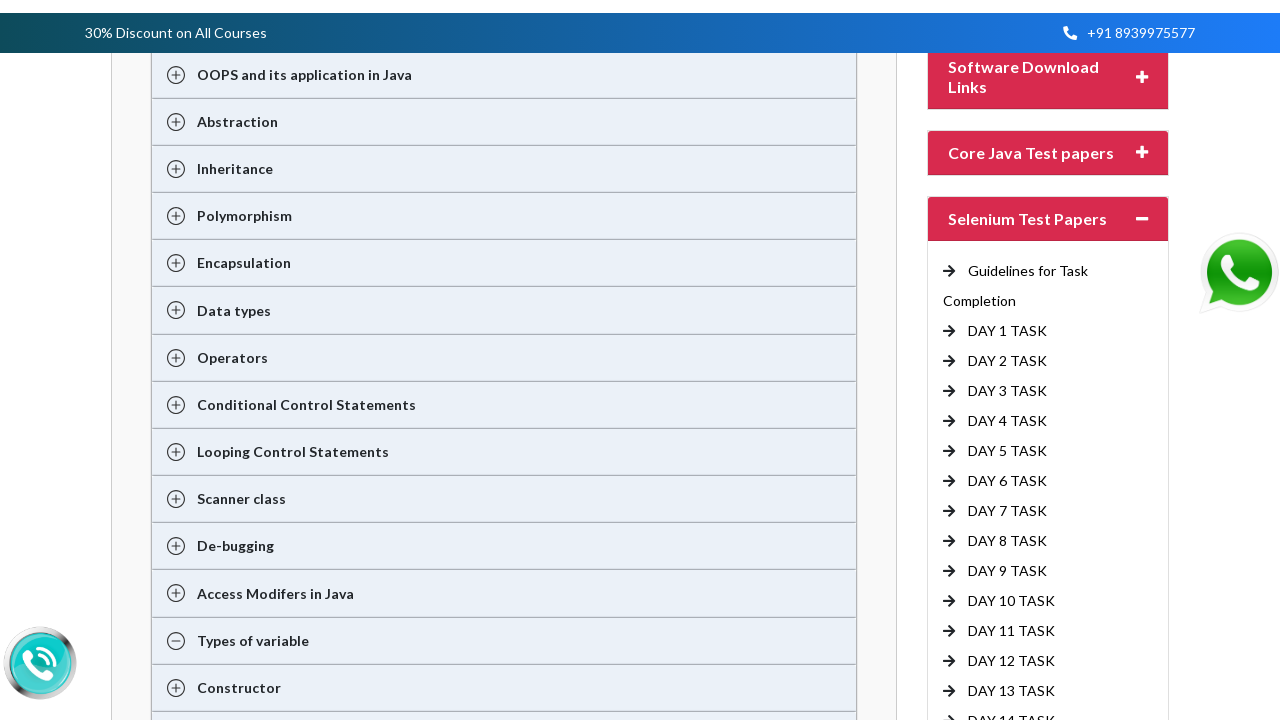

Pressed ArrowDown to navigate context menu (iteration 5/6)
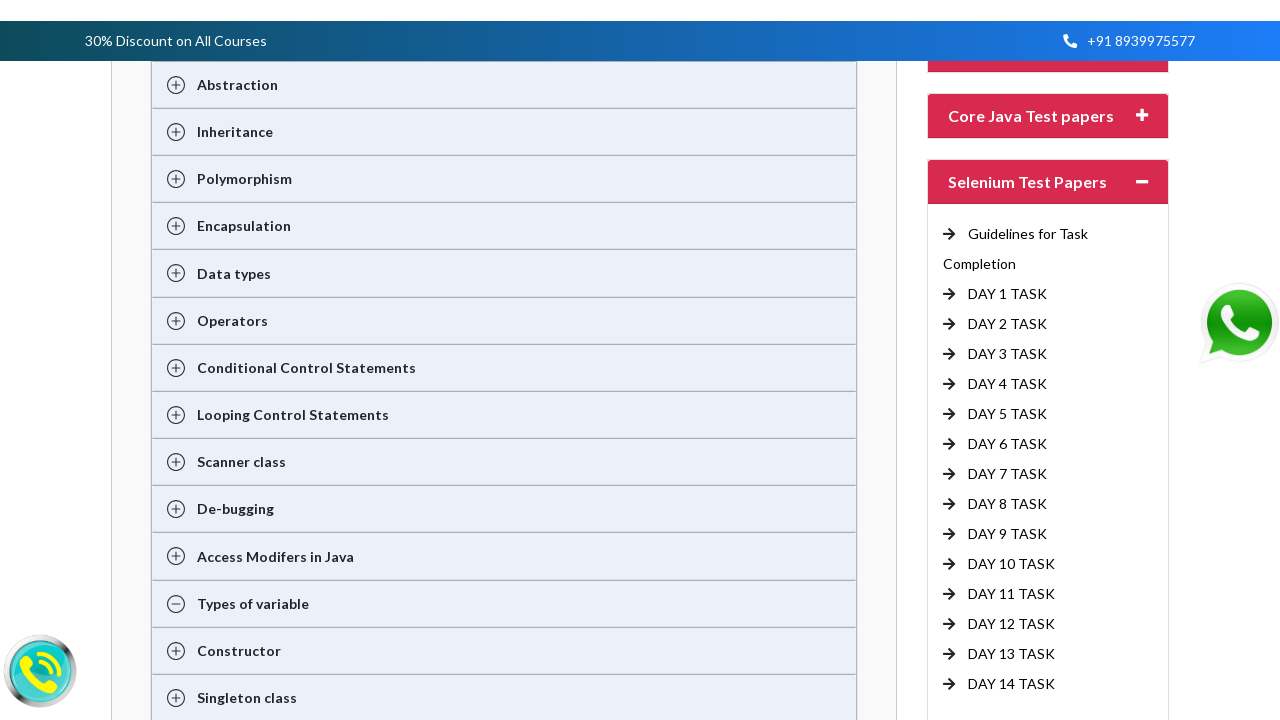

Pressed ArrowDown to navigate context menu (iteration 6/6)
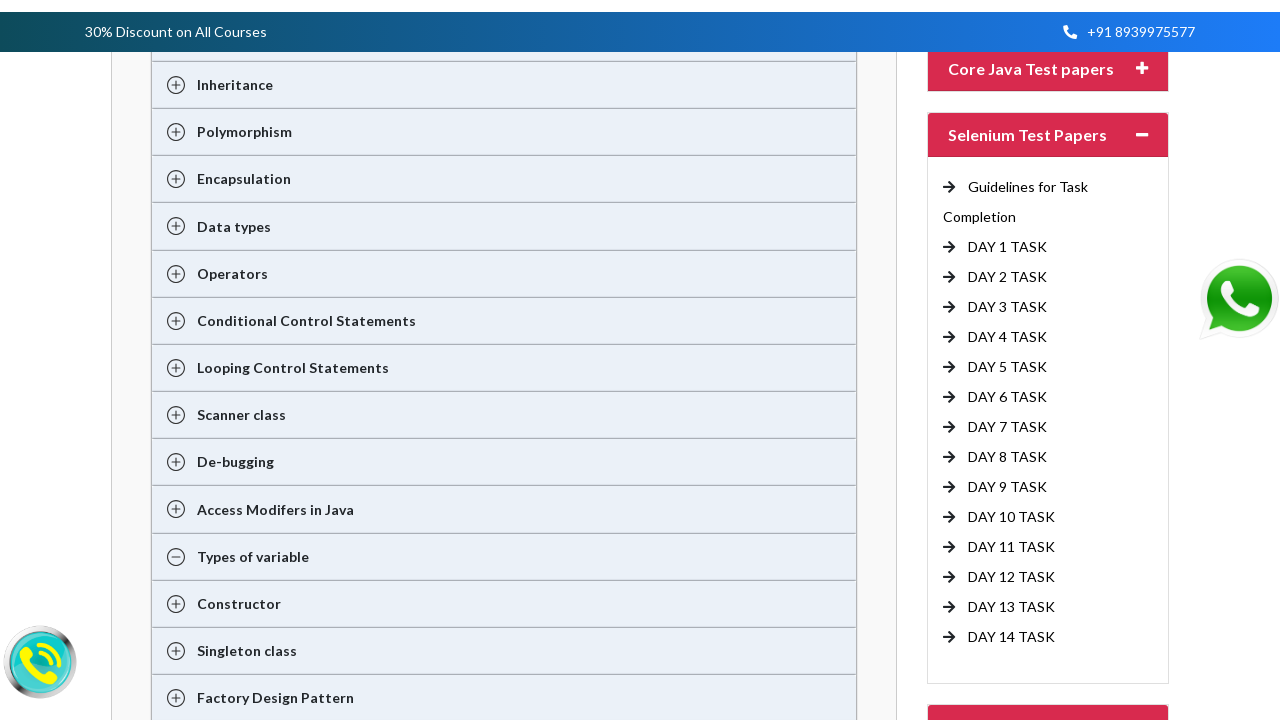

Pressed Enter to select context menu option
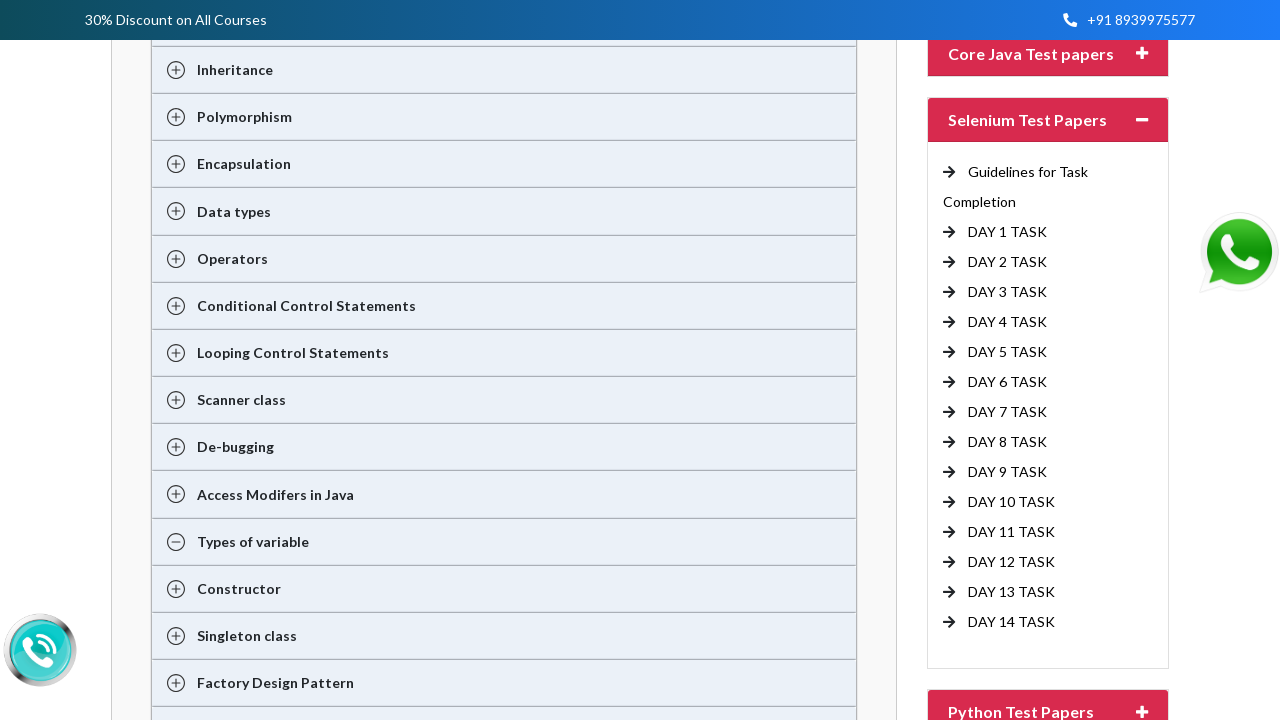

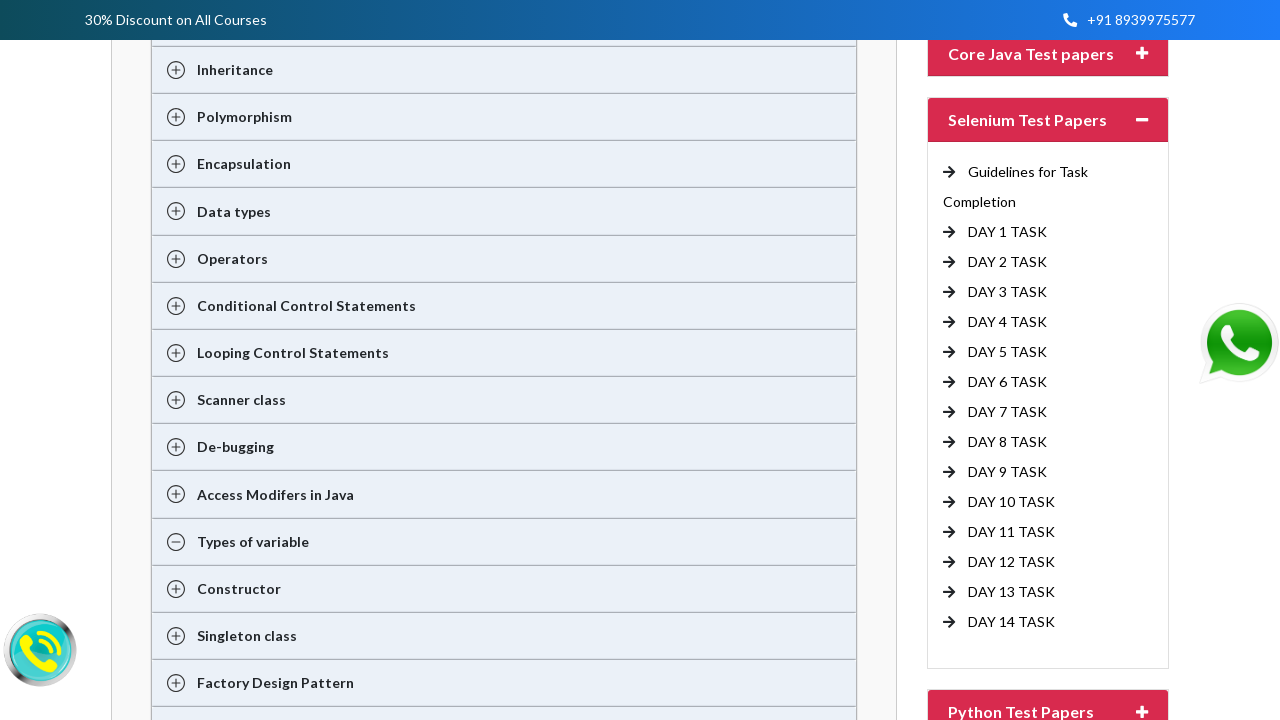